Tests that edits are cancelled when pressing Escape key

Starting URL: https://demo.playwright.dev/todomvc

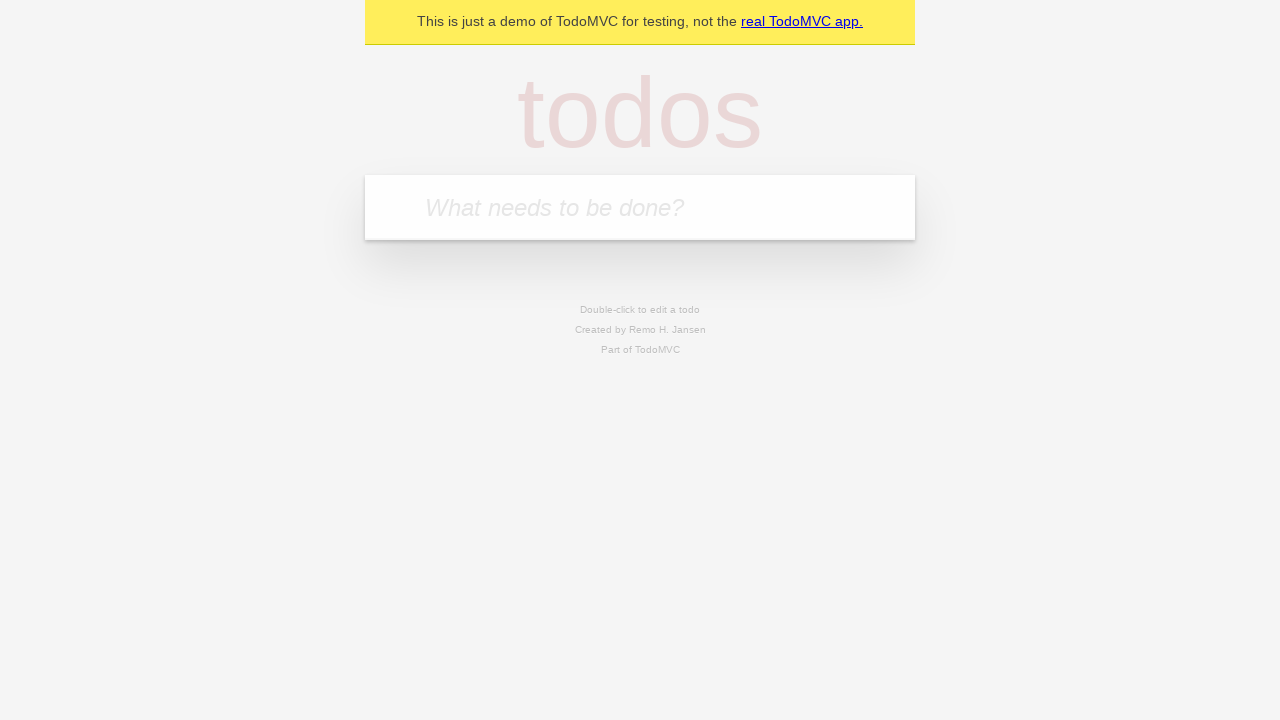

Filled input field with first todo: 'buy some cheese' on internal:attr=[placeholder="What needs to be done?"i]
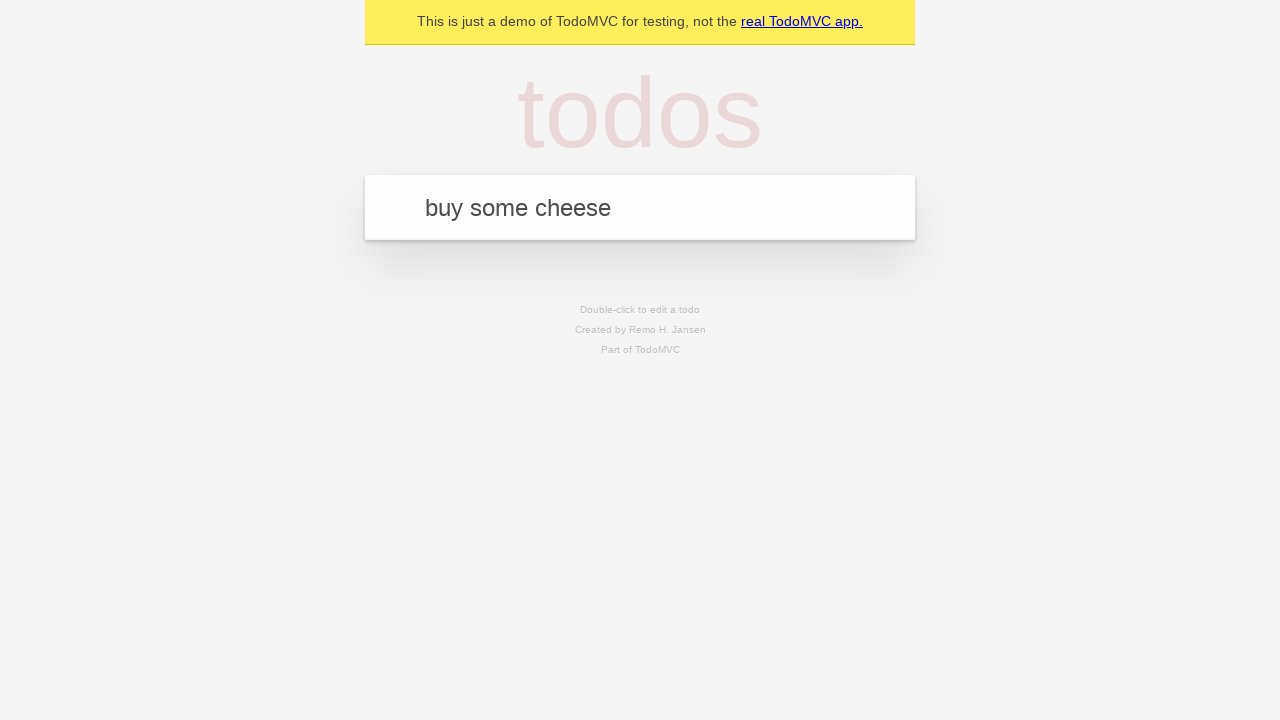

Pressed Enter to create first todo on internal:attr=[placeholder="What needs to be done?"i]
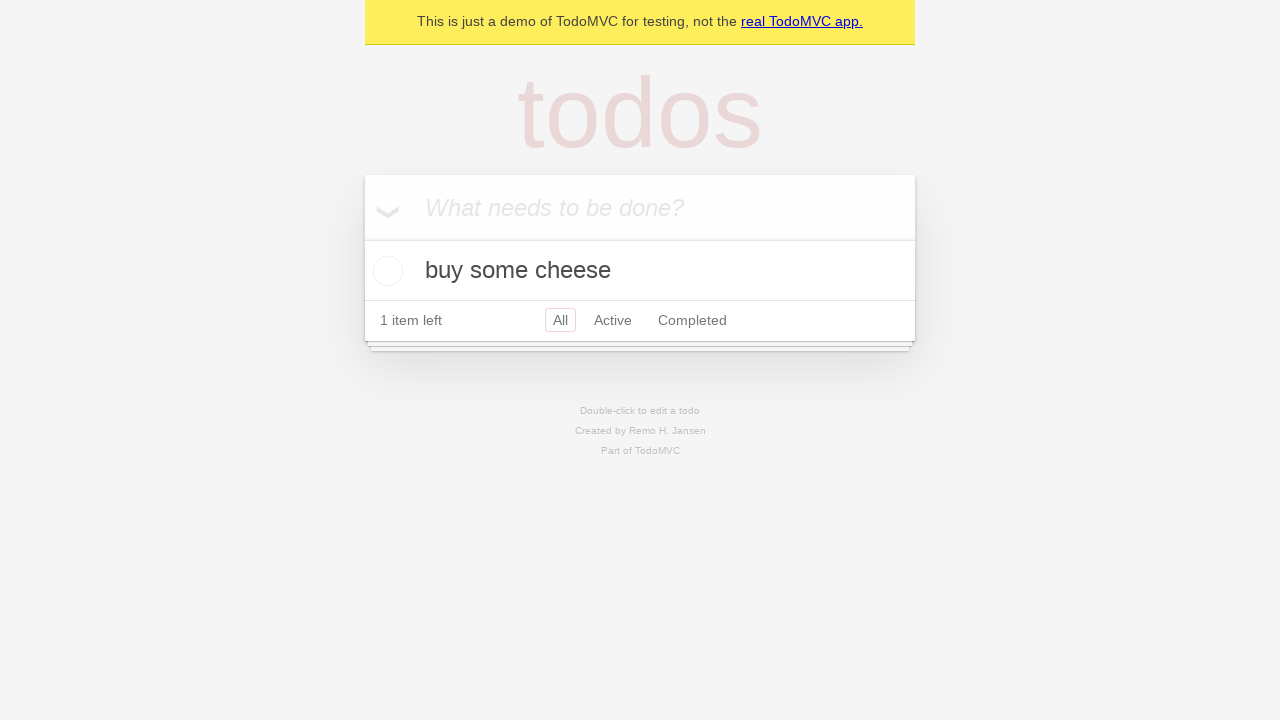

Filled input field with second todo: 'feed the cat' on internal:attr=[placeholder="What needs to be done?"i]
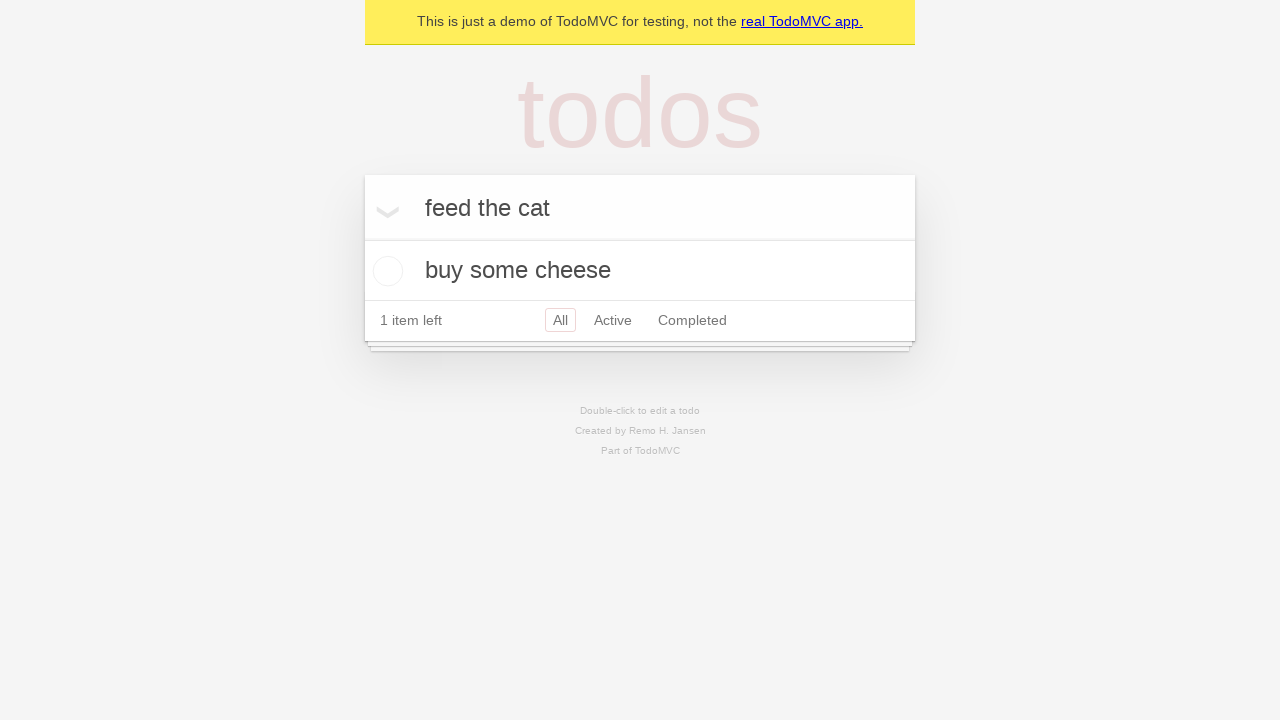

Pressed Enter to create second todo on internal:attr=[placeholder="What needs to be done?"i]
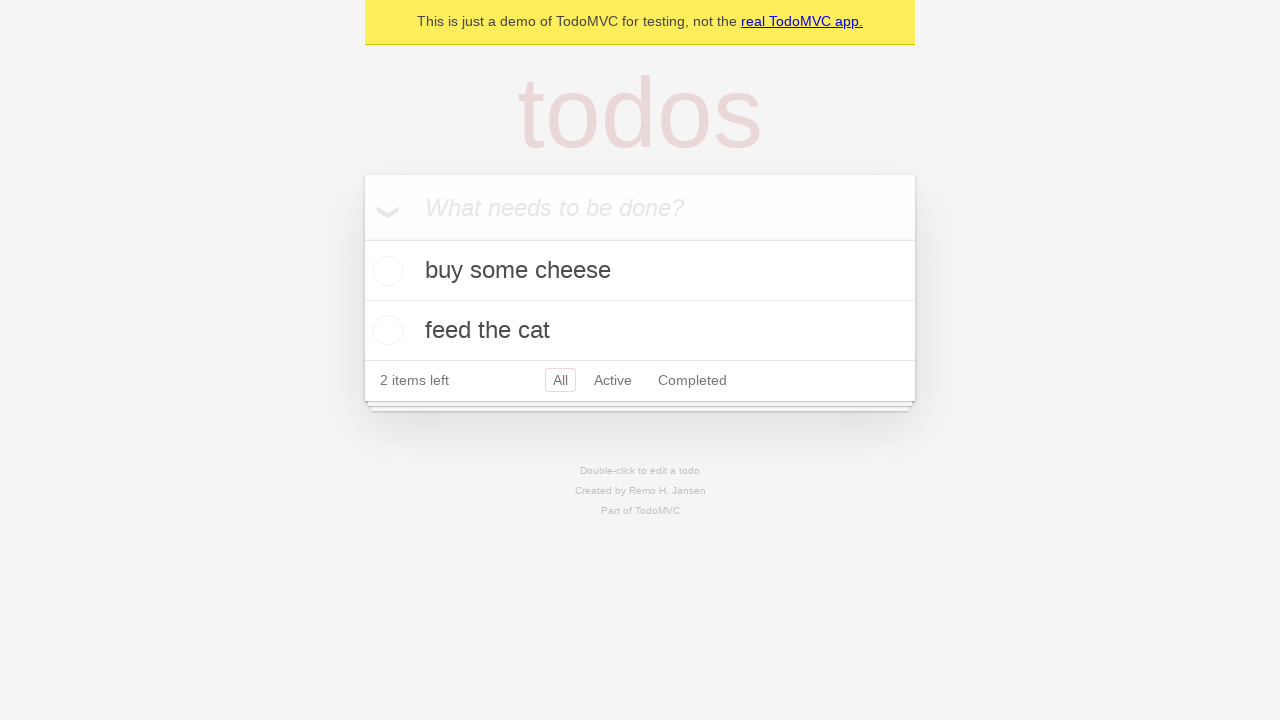

Filled input field with third todo: 'book a doctors appointment' on internal:attr=[placeholder="What needs to be done?"i]
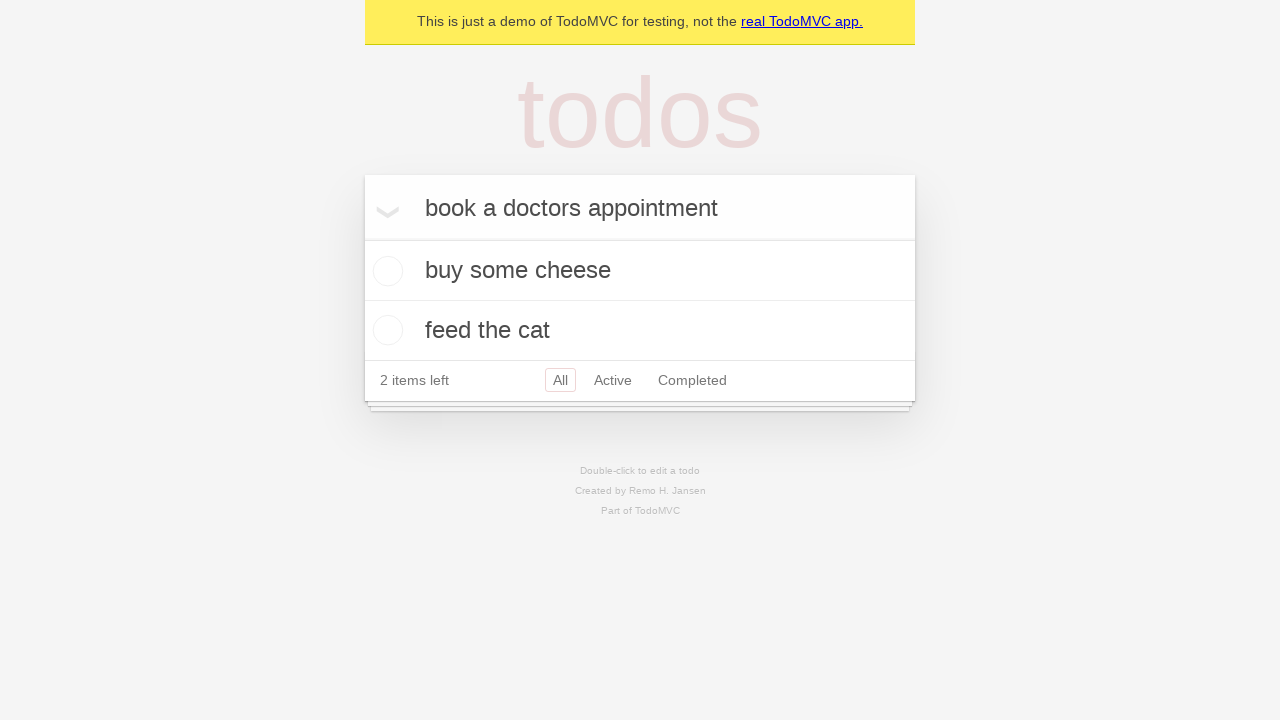

Pressed Enter to create third todo on internal:attr=[placeholder="What needs to be done?"i]
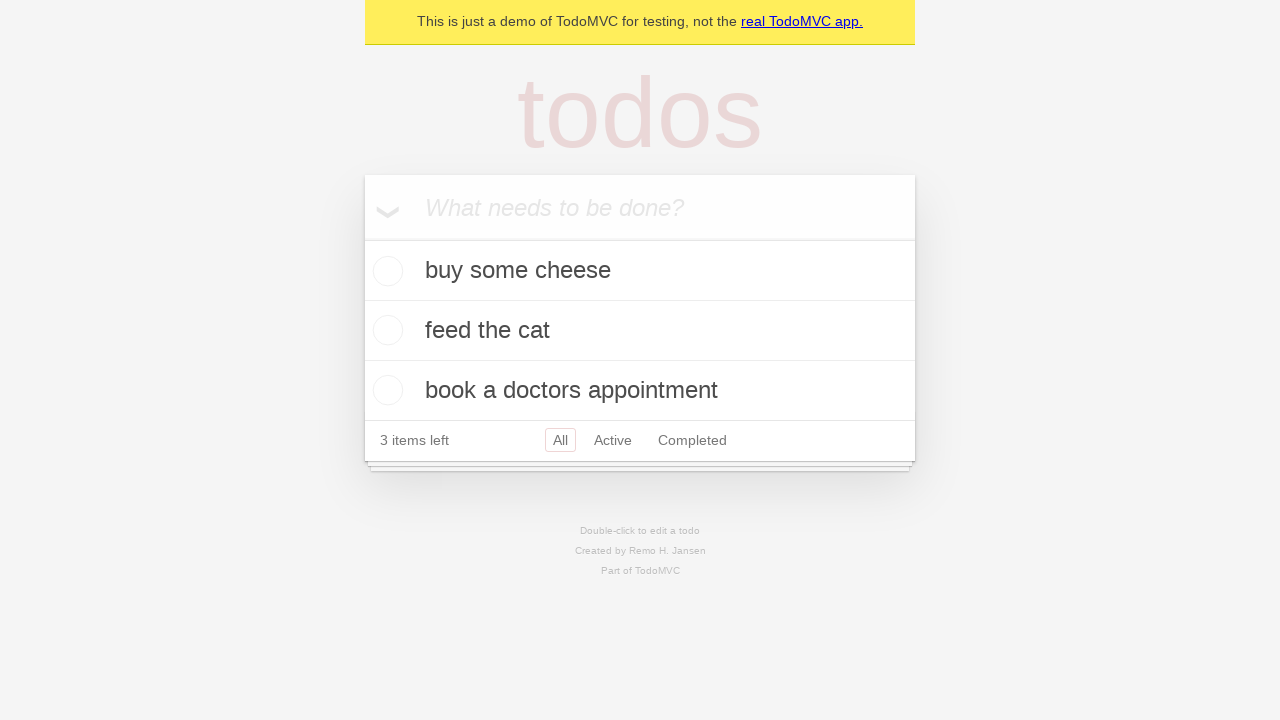

Double-clicked second todo to enter edit mode at (640, 331) on internal:testid=[data-testid="todo-item"s] >> nth=1
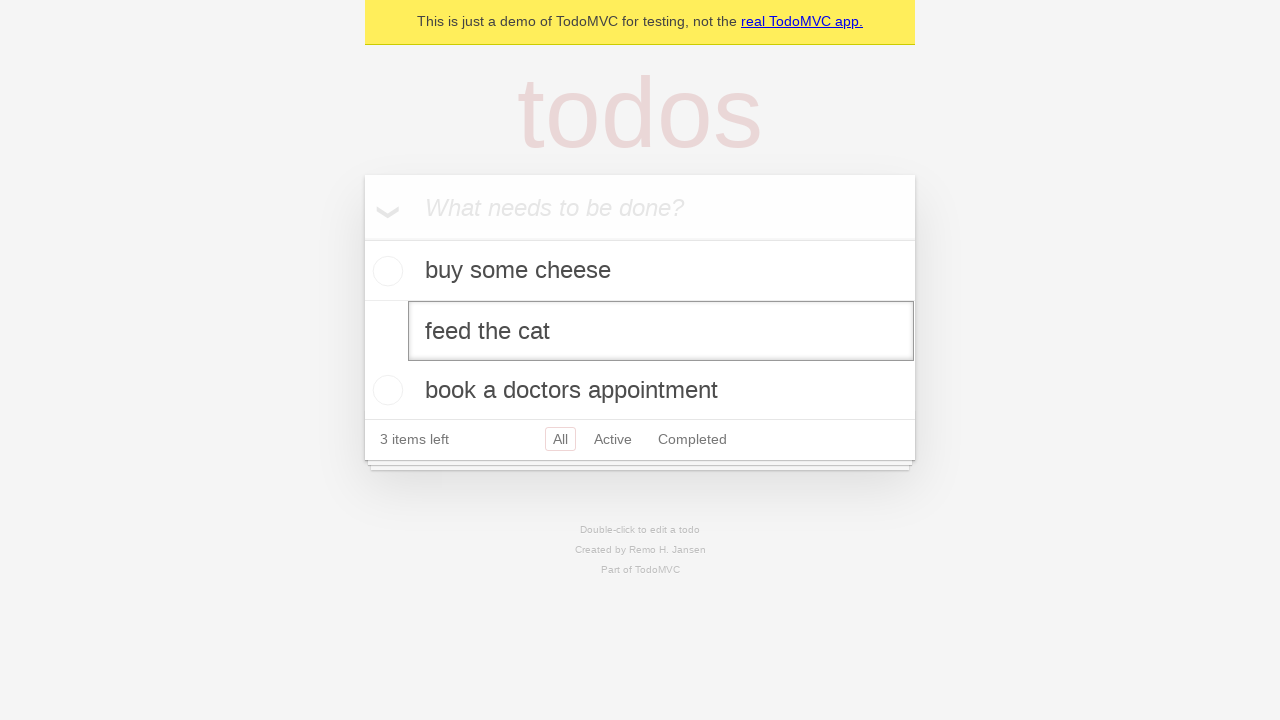

Filled edit field with new text: 'buy some sausages' on internal:testid=[data-testid="todo-item"s] >> nth=1 >> internal:role=textbox[nam
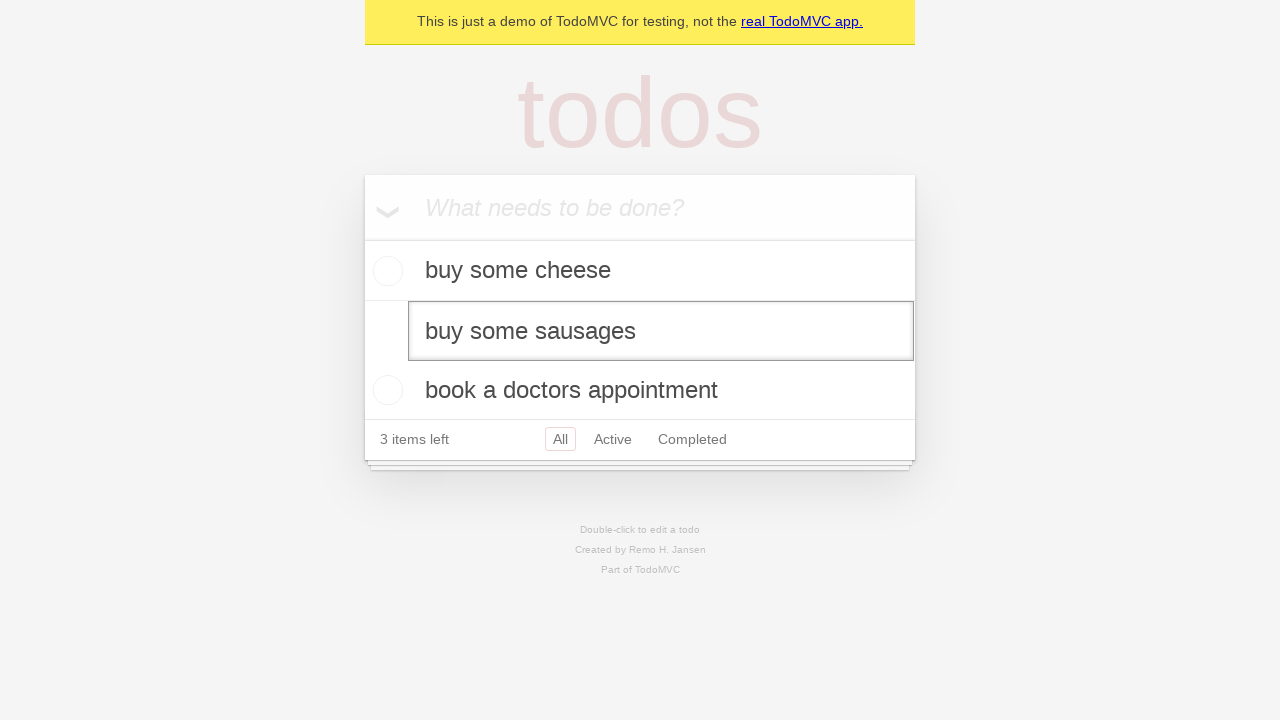

Pressed Escape key to cancel edit and revert changes on internal:testid=[data-testid="todo-item"s] >> nth=1 >> internal:role=textbox[nam
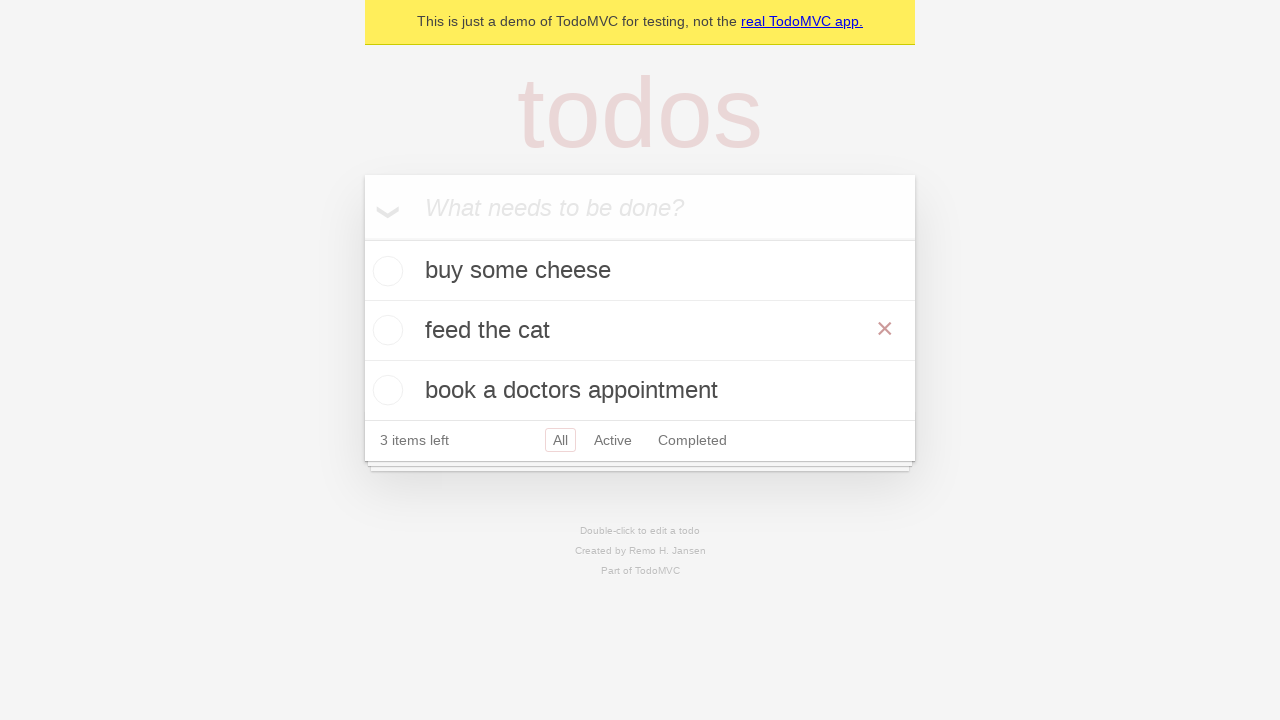

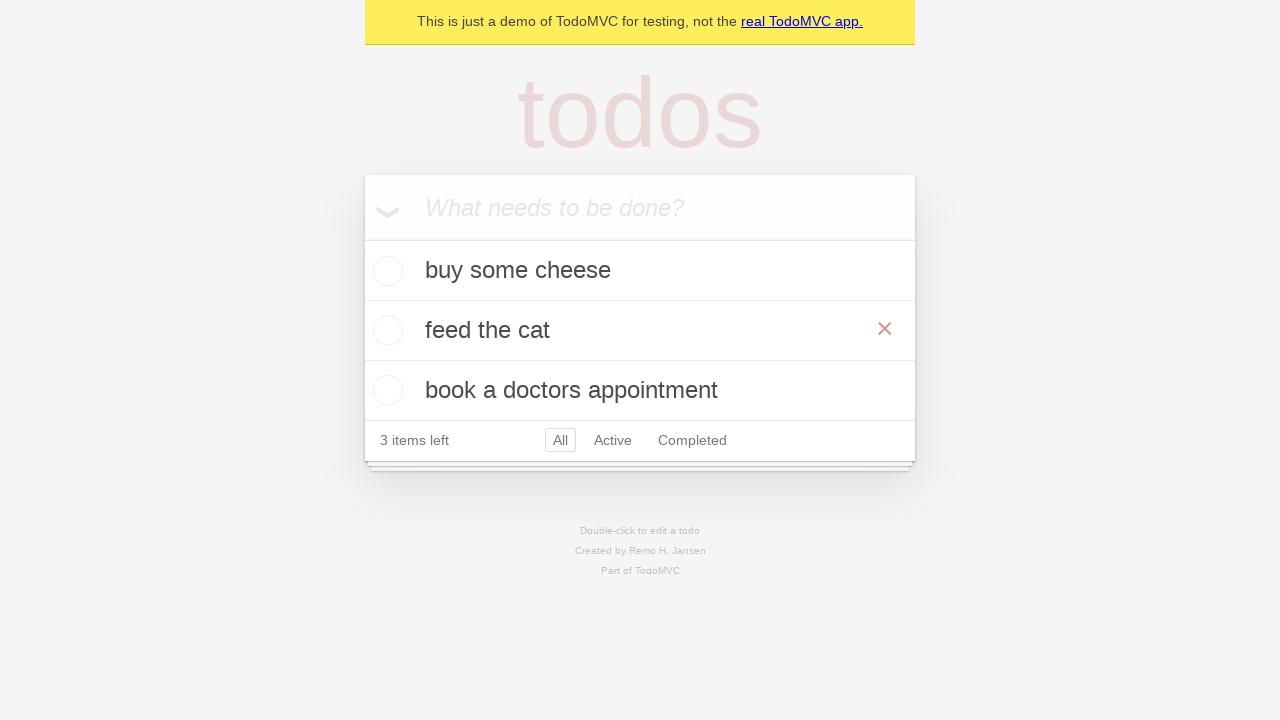